Automates the RPA Challenge by clicking Start, filling in form fields (first name, last name, company name, role, address, email, phone number), and submitting the form

Starting URL: https://rpachallenge.com/

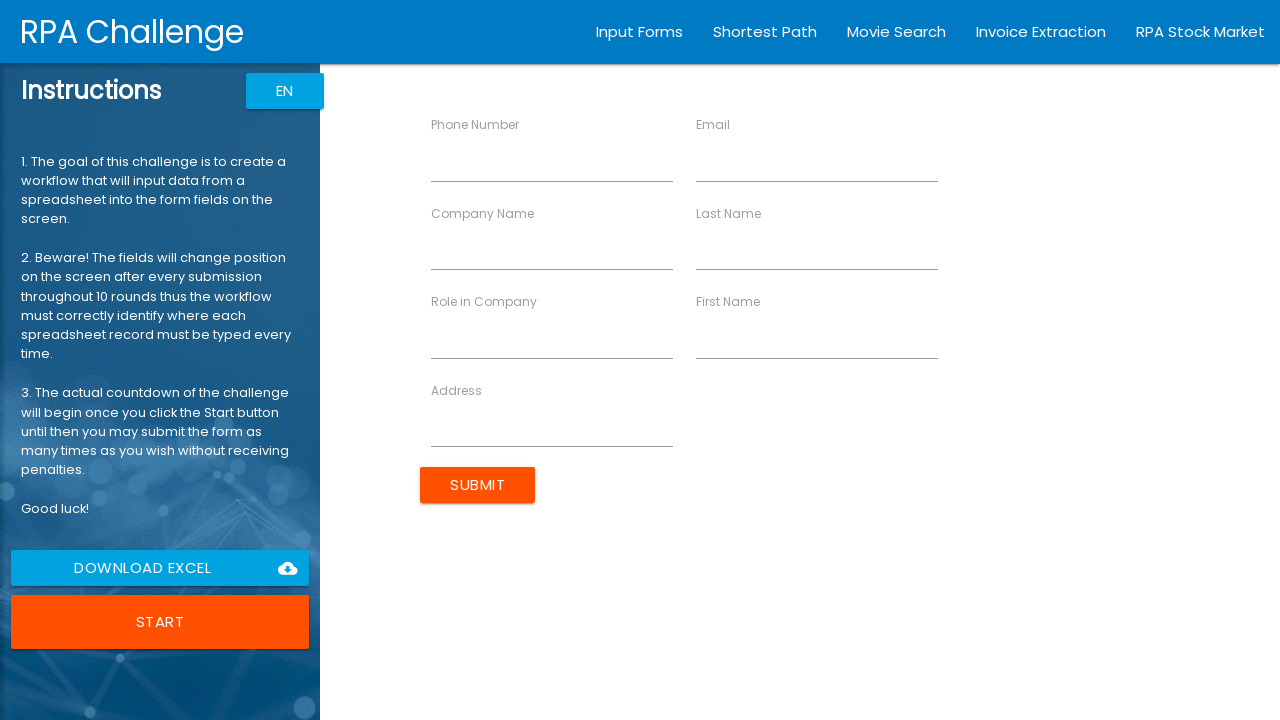

Clicked Start button to begin the RPA Challenge at (160, 622) on internal:role=button[name="Start"i]
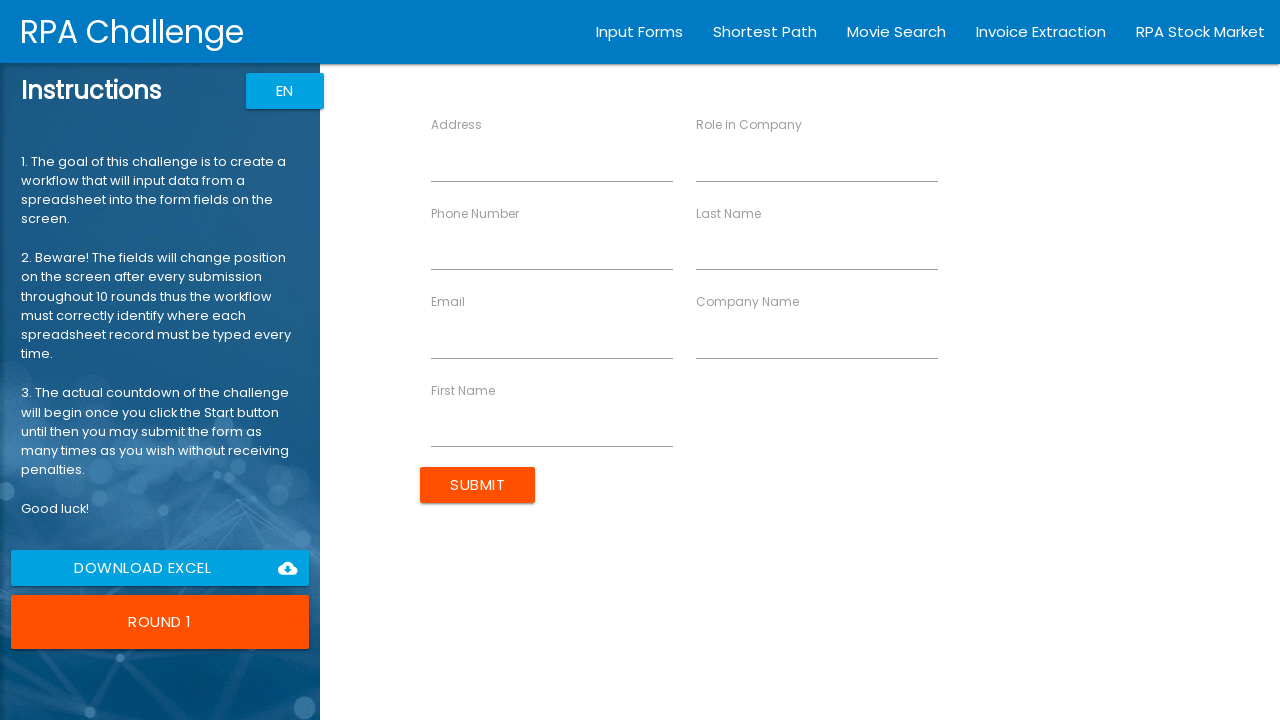

Filled email field with 'maria.johnson@techcorp.com' on input[ng-reflect-name='labelEmail']
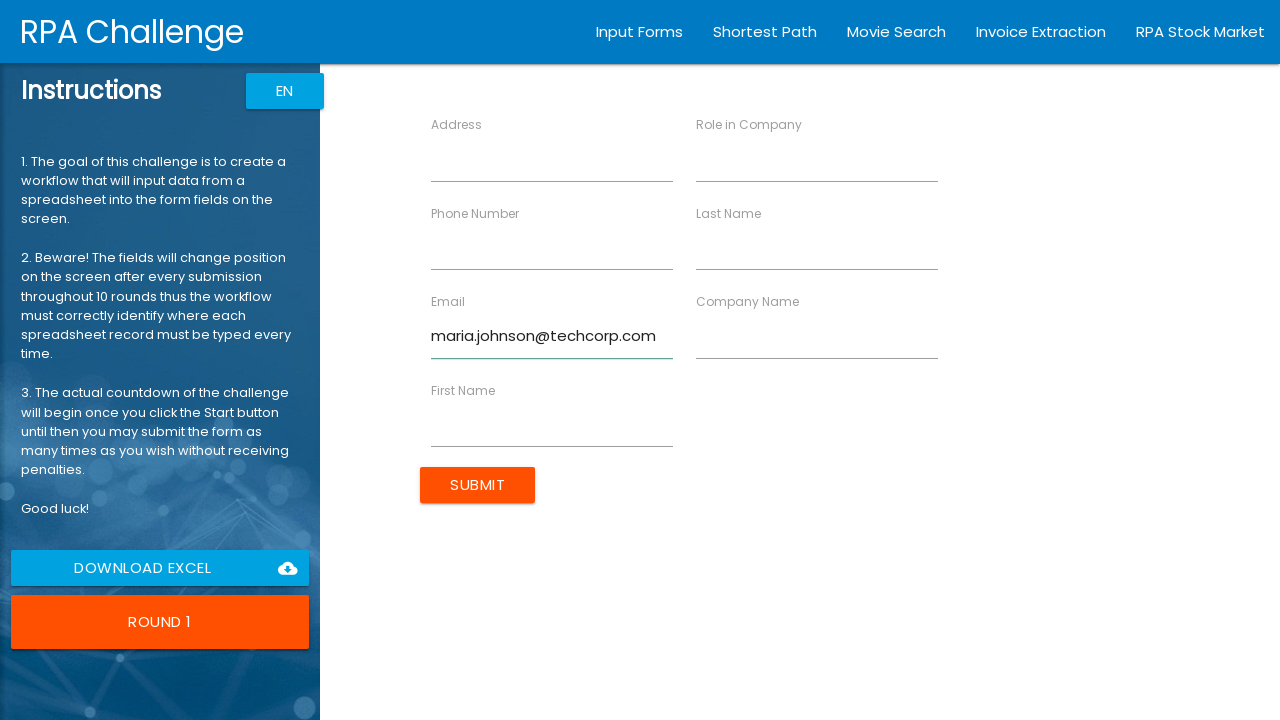

Filled address field with '742 Evergreen Terrace, Springfield' on input[ng-reflect-name='labelAddress']
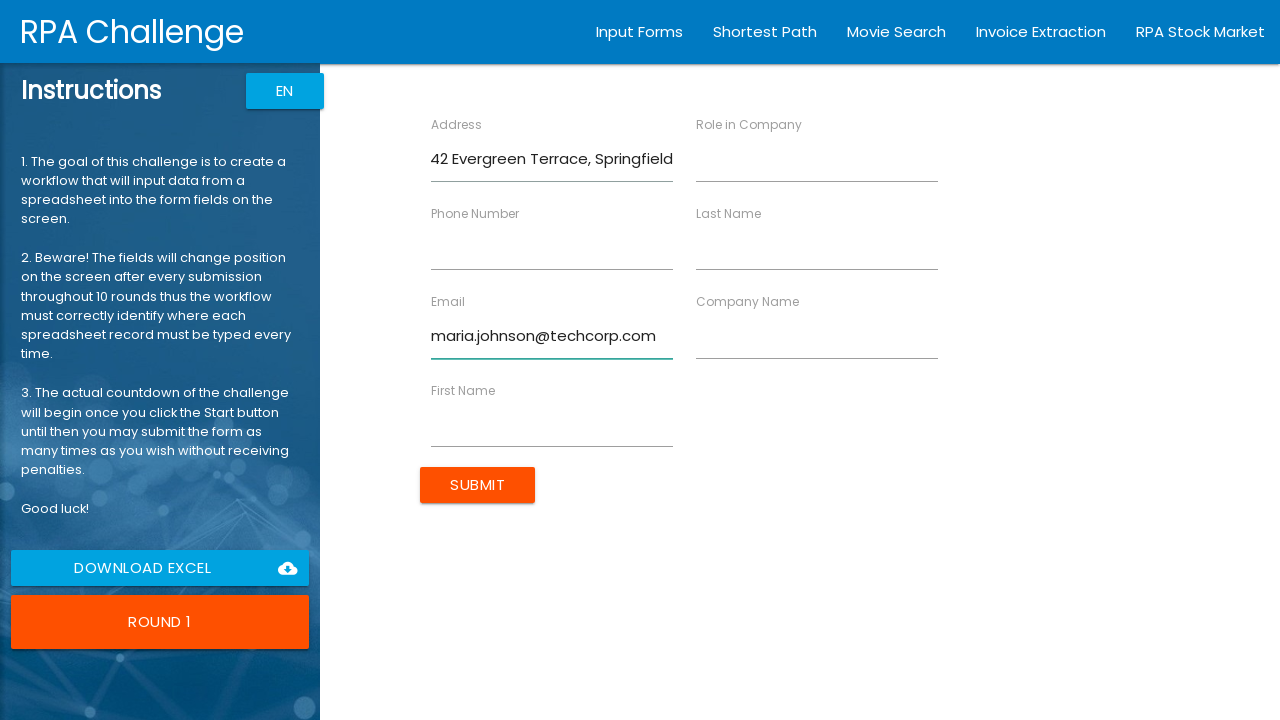

Filled role field with 'Software Engineer' on input[ng-reflect-name='labelRole']
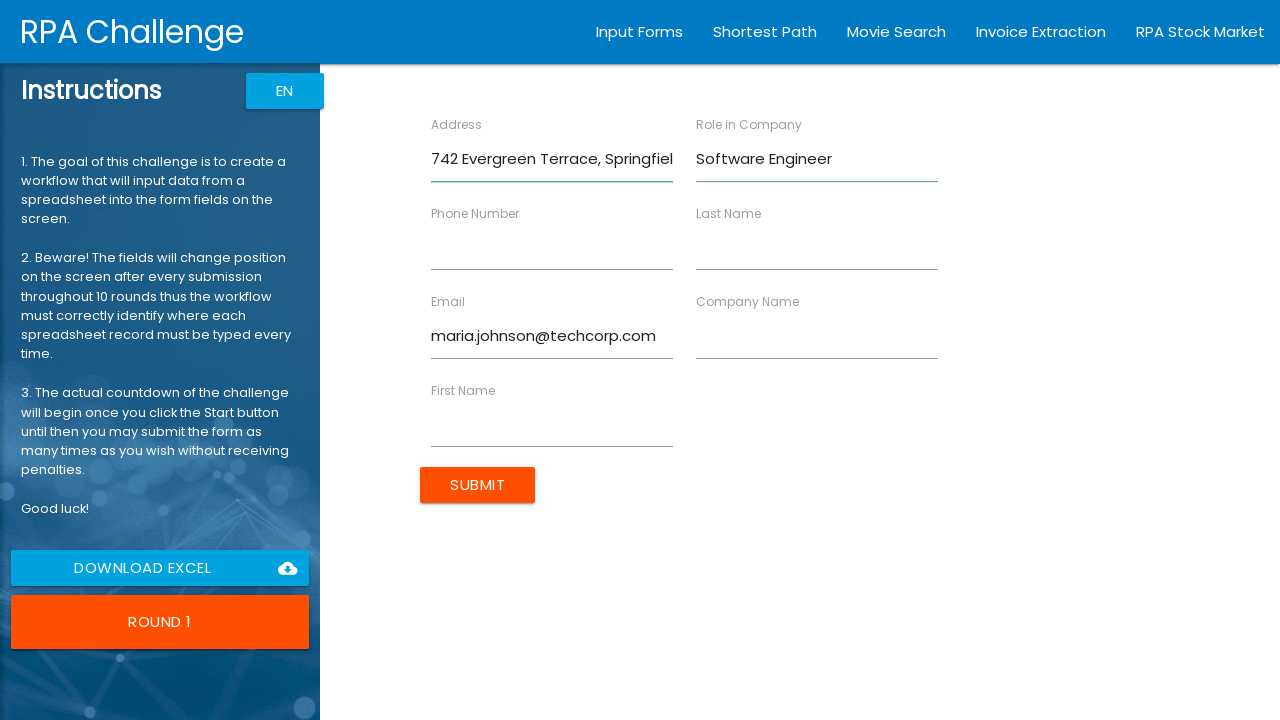

Filled company name field with 'TechCorp Industries' on input[ng-reflect-name='labelCompanyName']
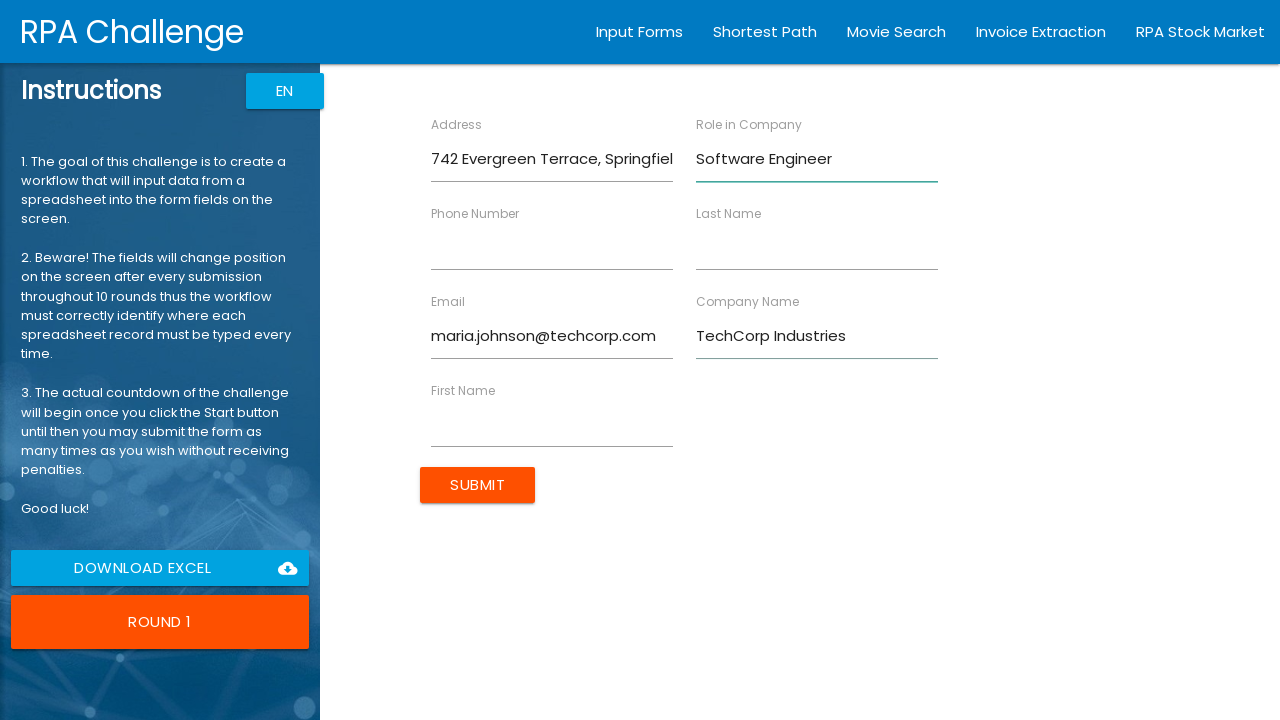

Filled phone number field with '555-867-5309' on input[ng-reflect-name='labelPhone']
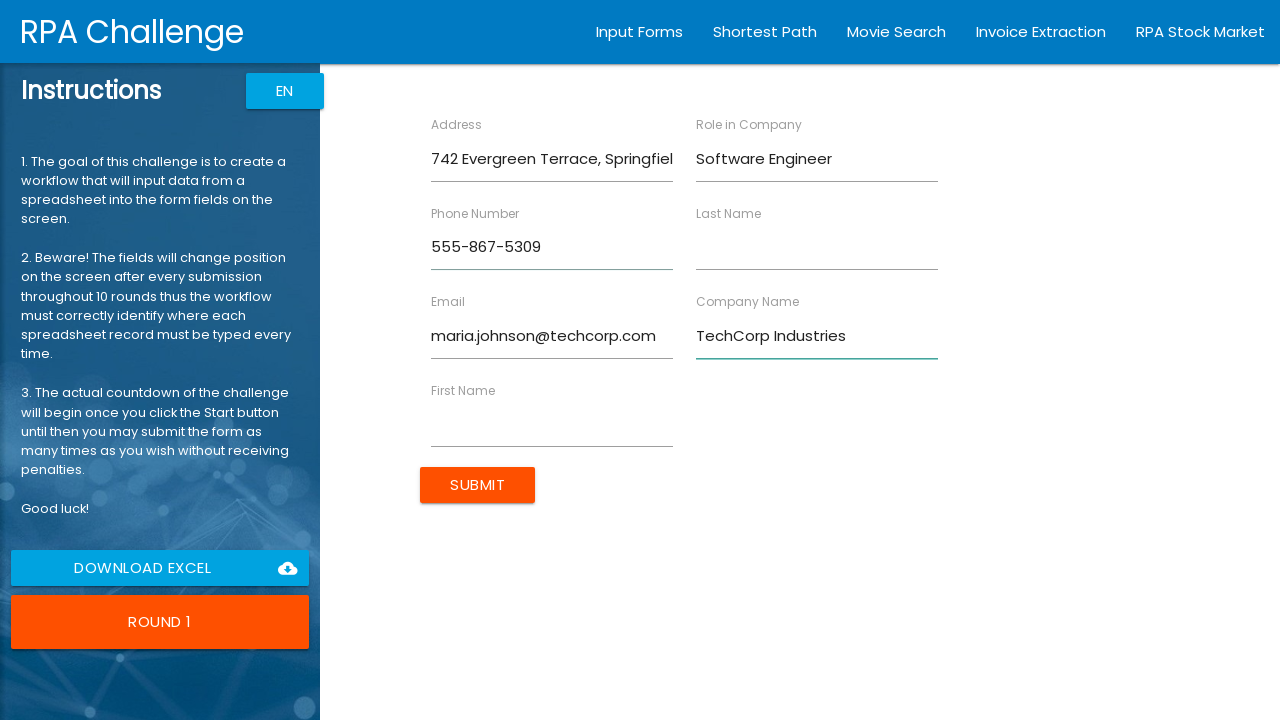

Filled last name field with 'Johnson' on input[ng-reflect-name='labelLastName']
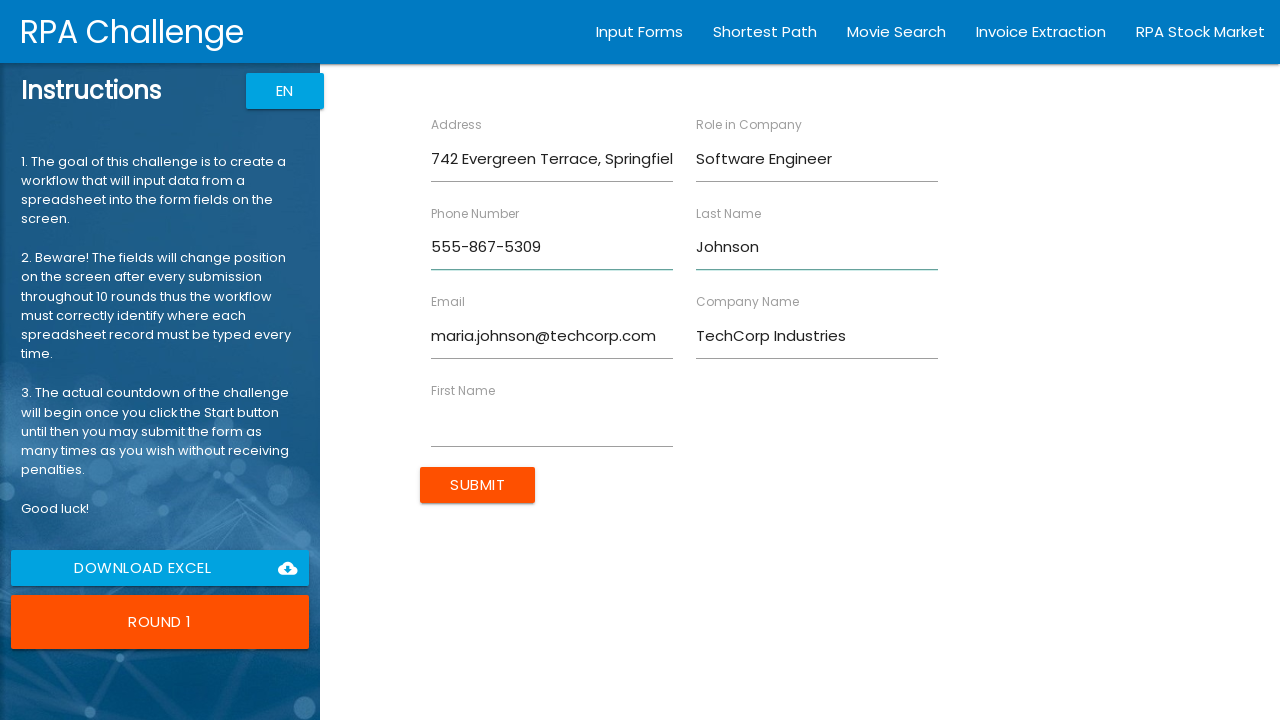

Filled first name field with 'Maria' on input[ng-reflect-name='labelFirstName']
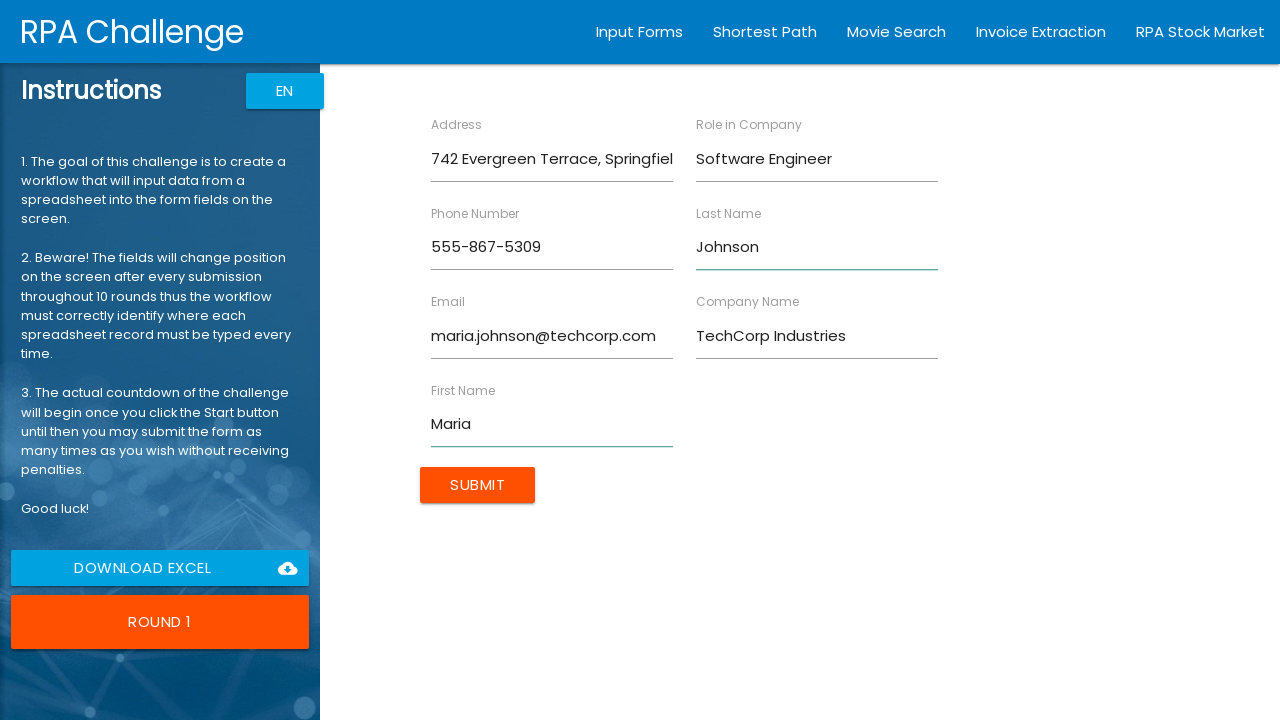

Clicked Submit button to submit the form at (478, 485) on internal:role=button[name="Submit"i]
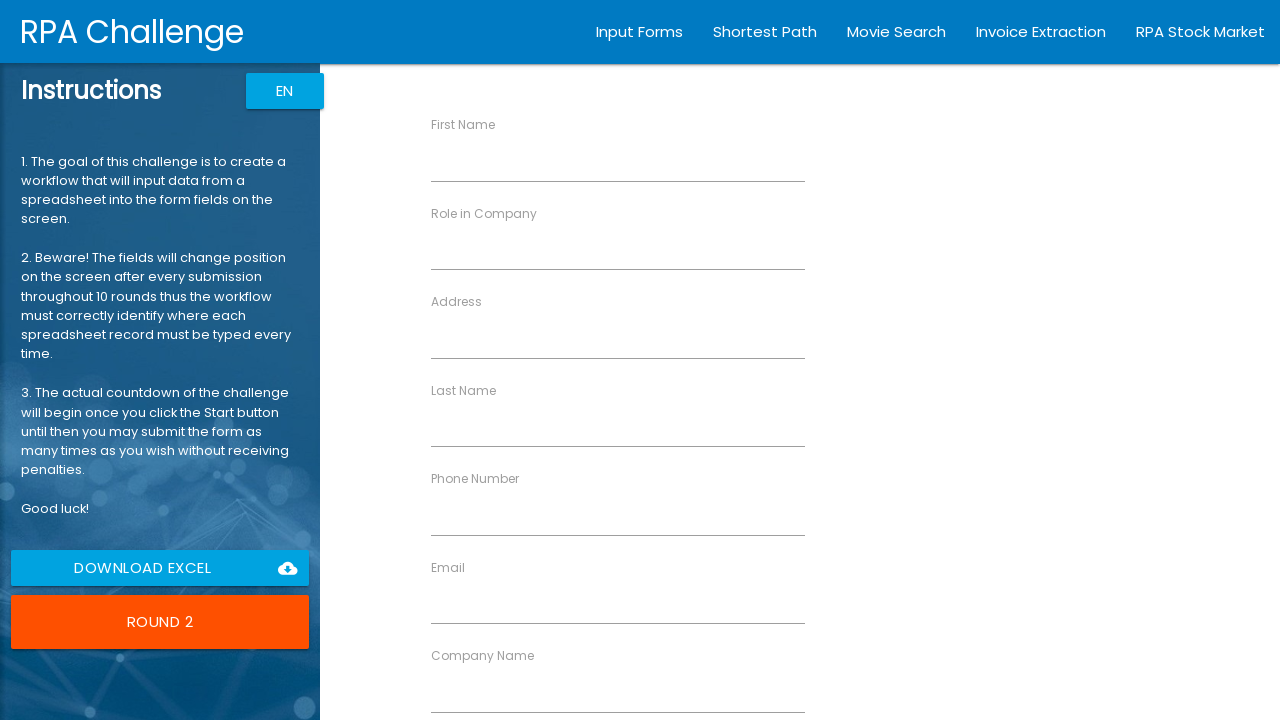

Waited for form submission to complete
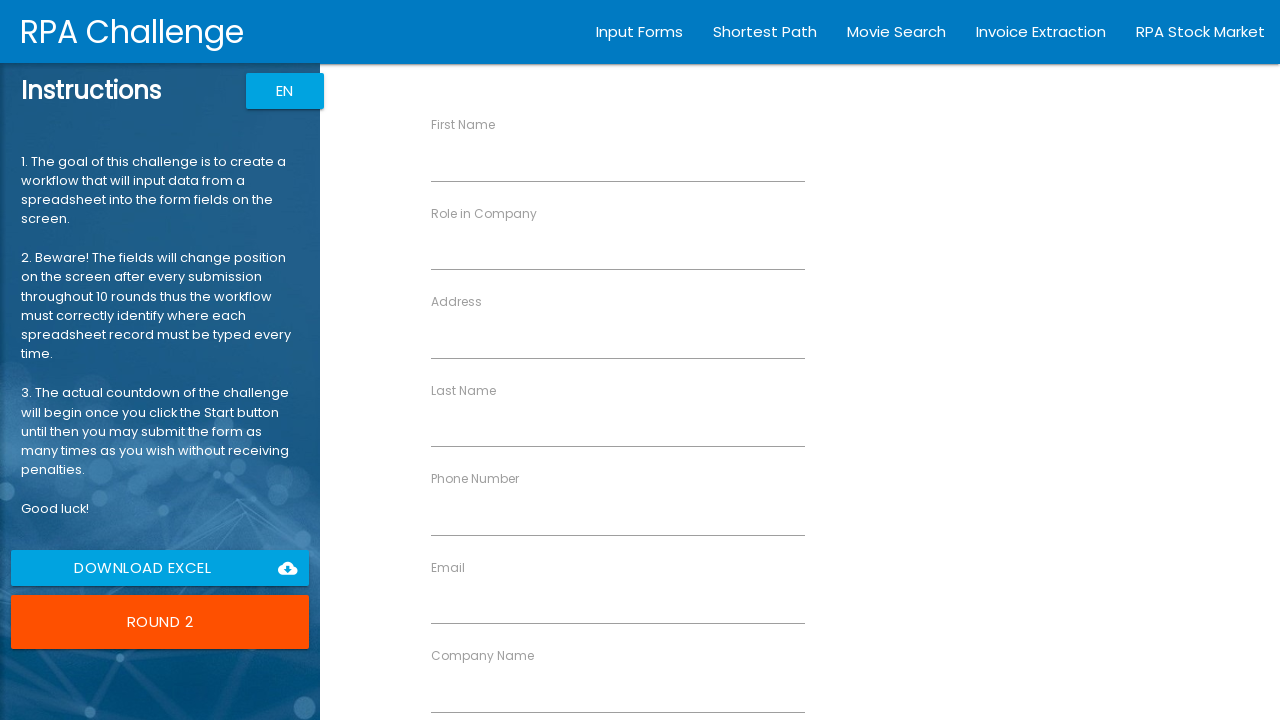

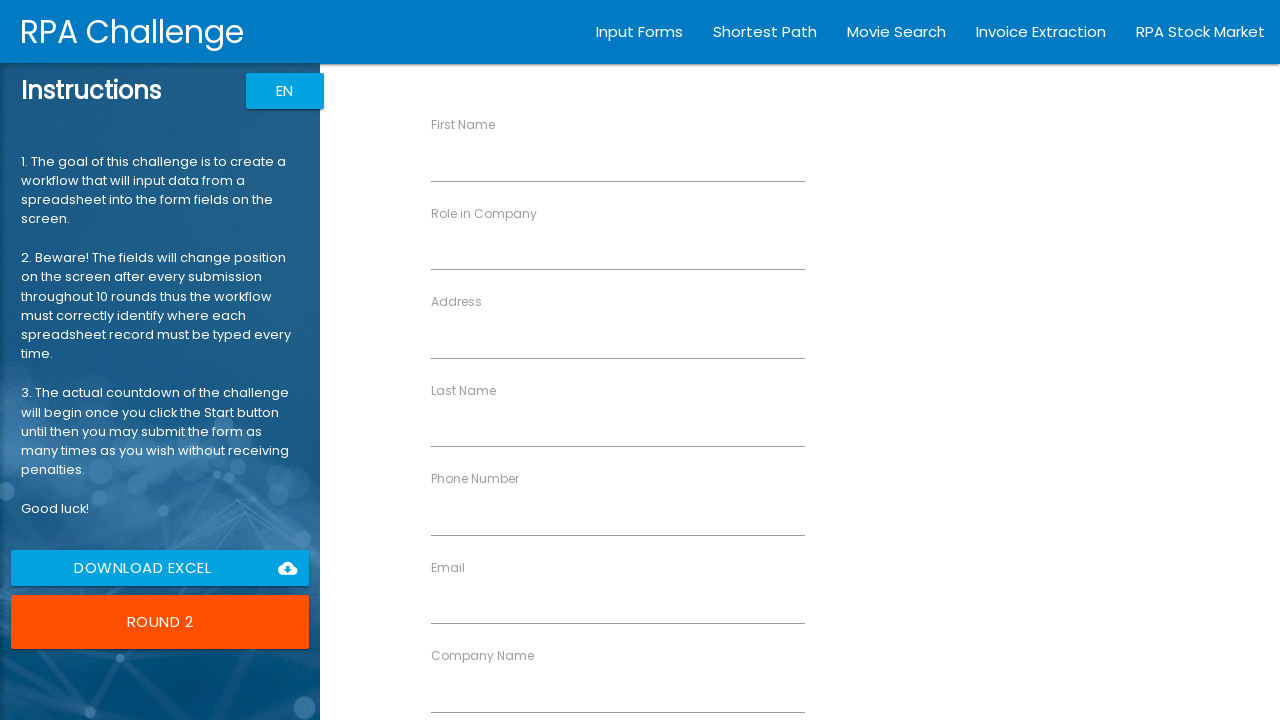